Tests various button interactions including double-click, right-click, and standard click, verifying appropriate messages appear.

Starting URL: https://demoqa.com

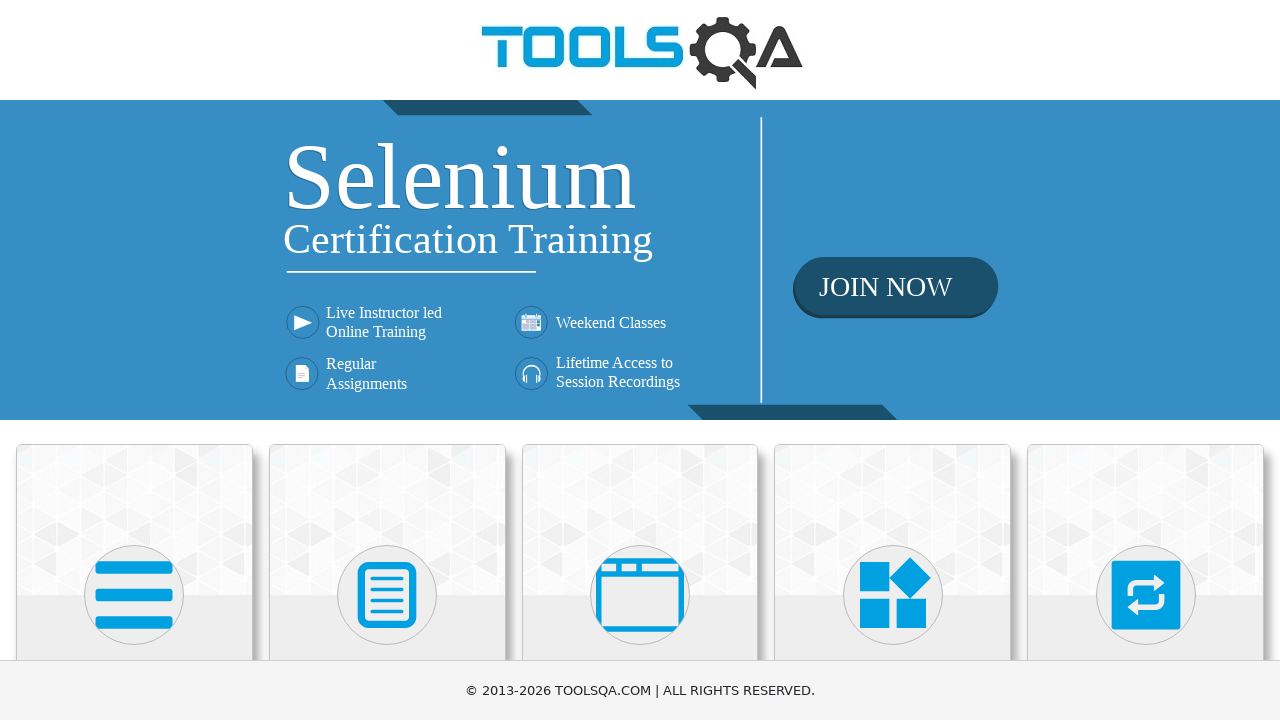

Clicked on Elements section at (134, 360) on internal:text="Elements"i
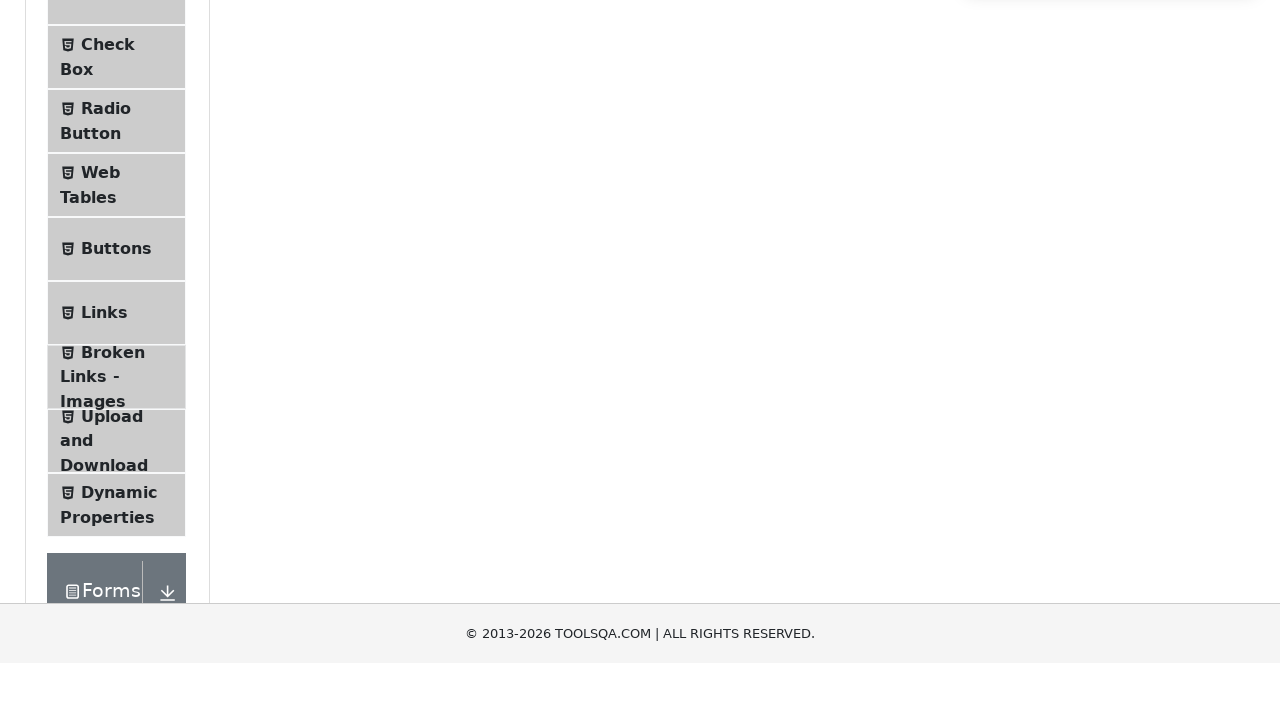

Clicked on Buttons menu item at (116, 517) on internal:text="Buttons"i
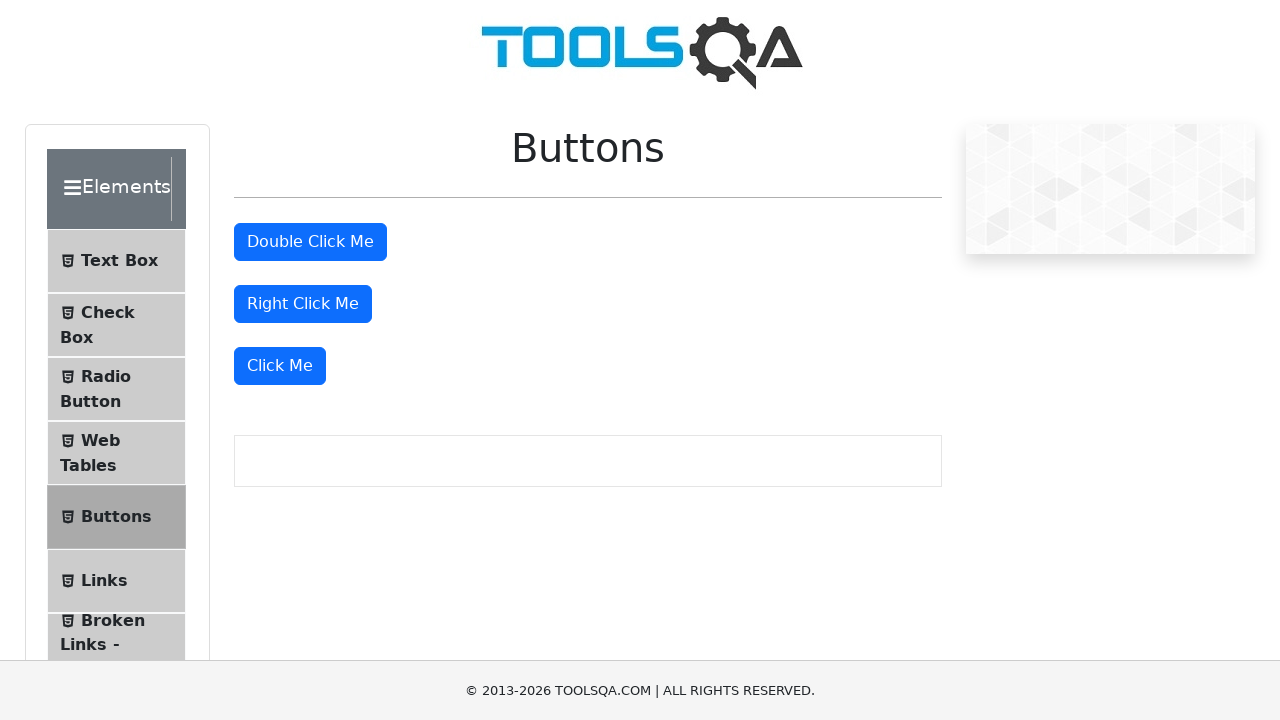

Double-clicked the 'Double Click Me' button at (310, 242) on internal:text="Double Click Me"s
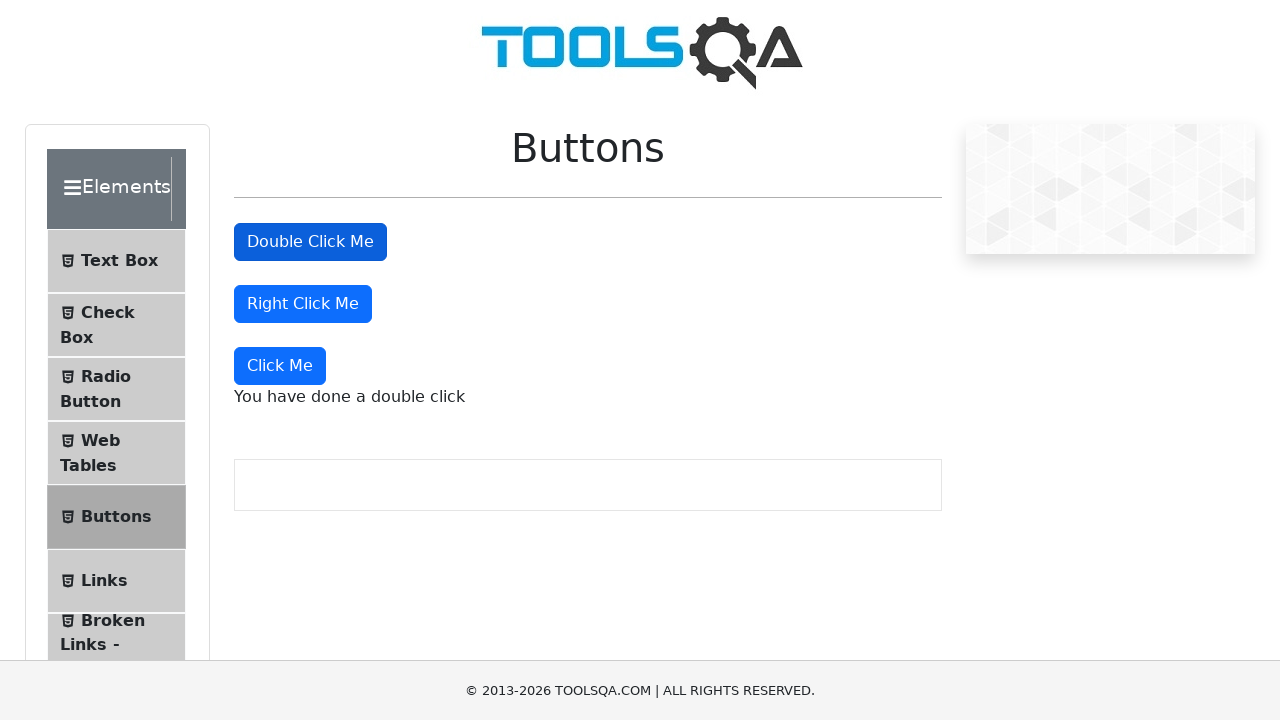

Right-clicked the 'Right Click Me' button at (303, 304) on internal:text="Right Click Me"s
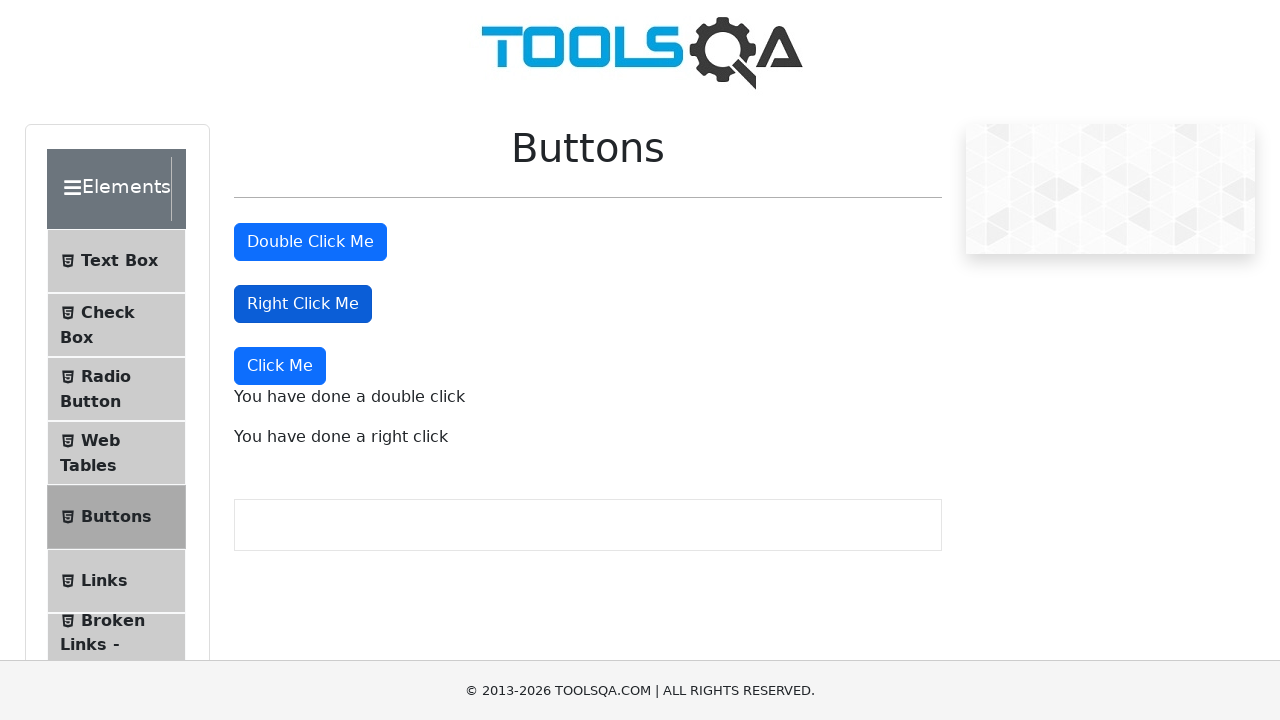

Performed standard click on 'Click Me' button at (280, 366) on internal:text="Click Me"s
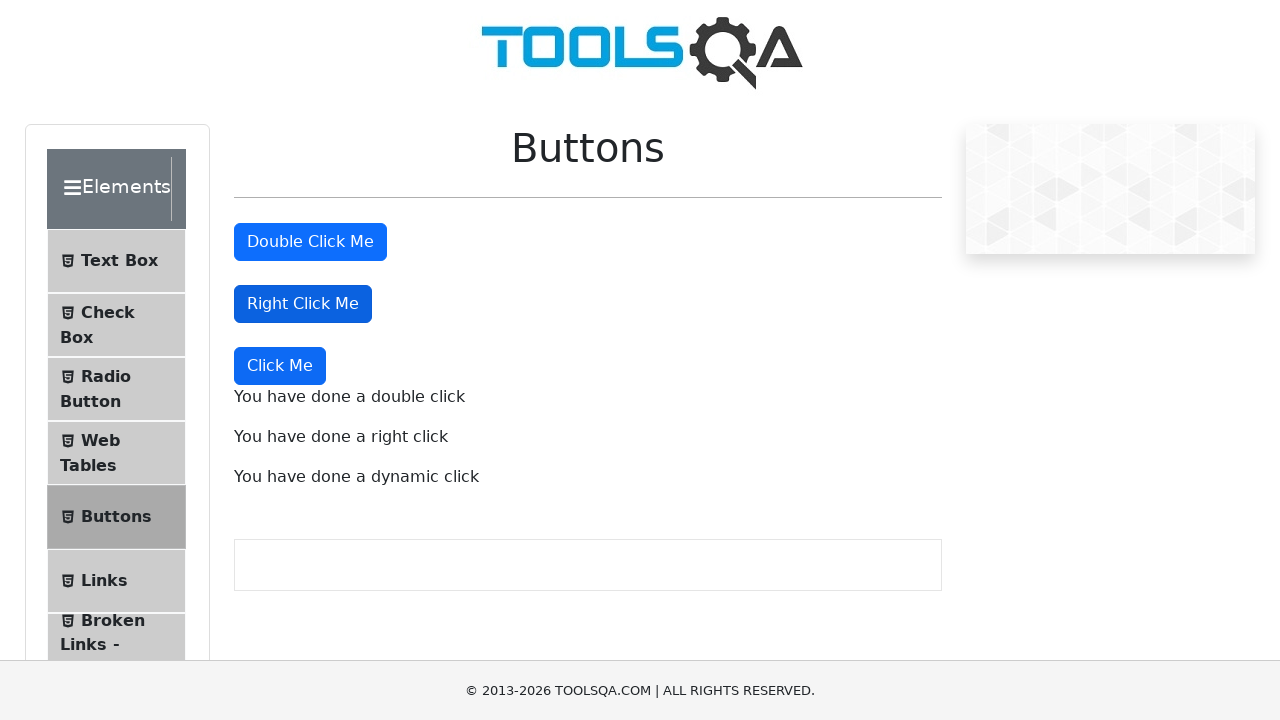

Verified dynamic click message appeared
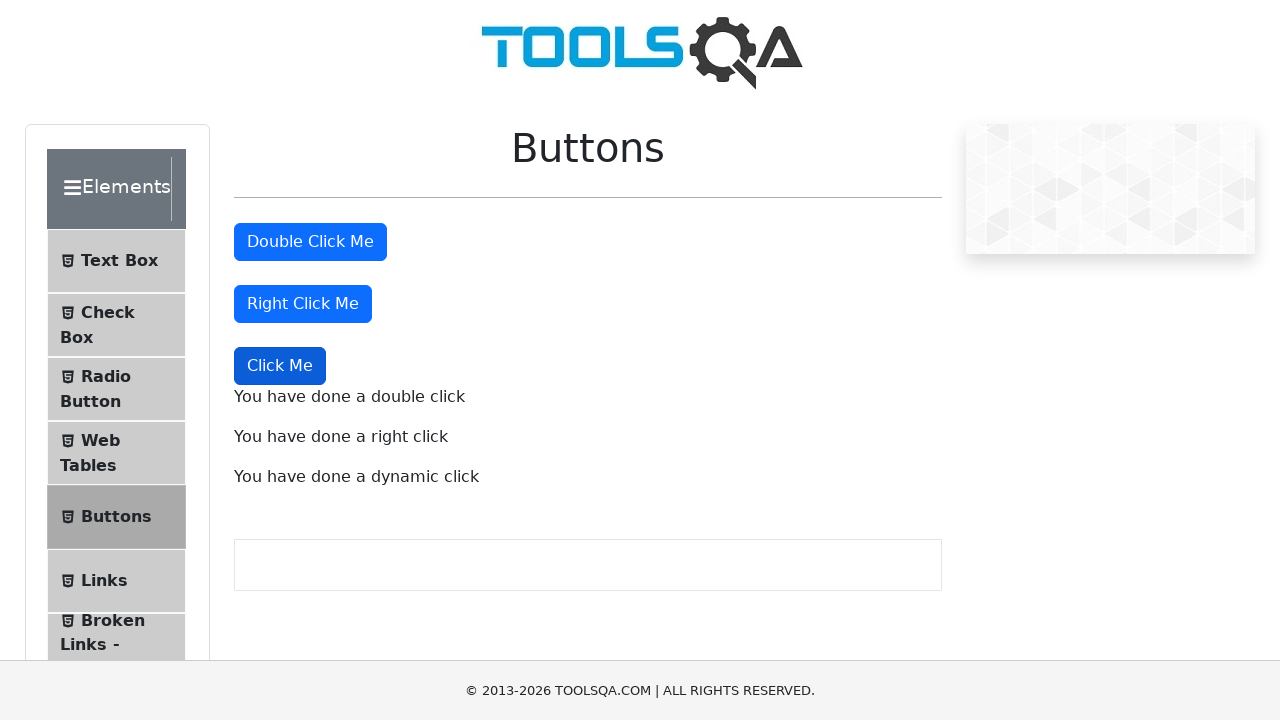

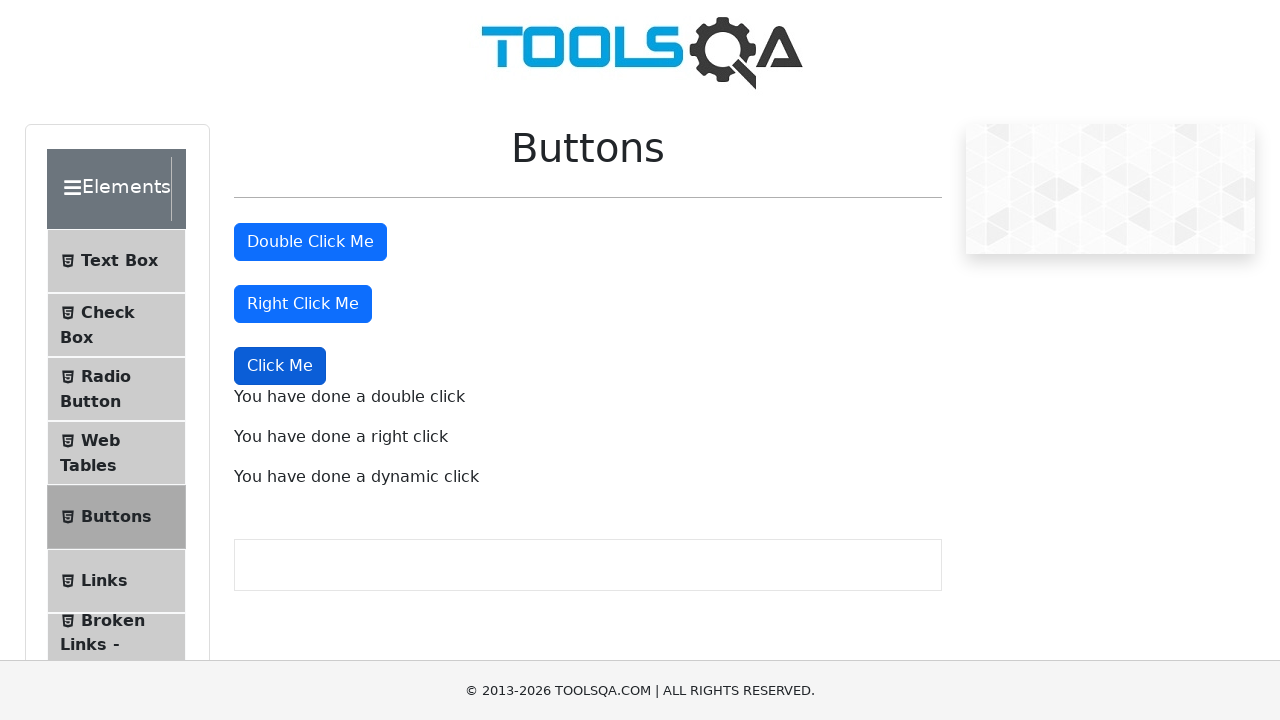